Tests drag and drop functionality by dragging a source element onto a target drop zone using the jQuery UI demo page.

Starting URL: https://jqueryui.com/droppable/

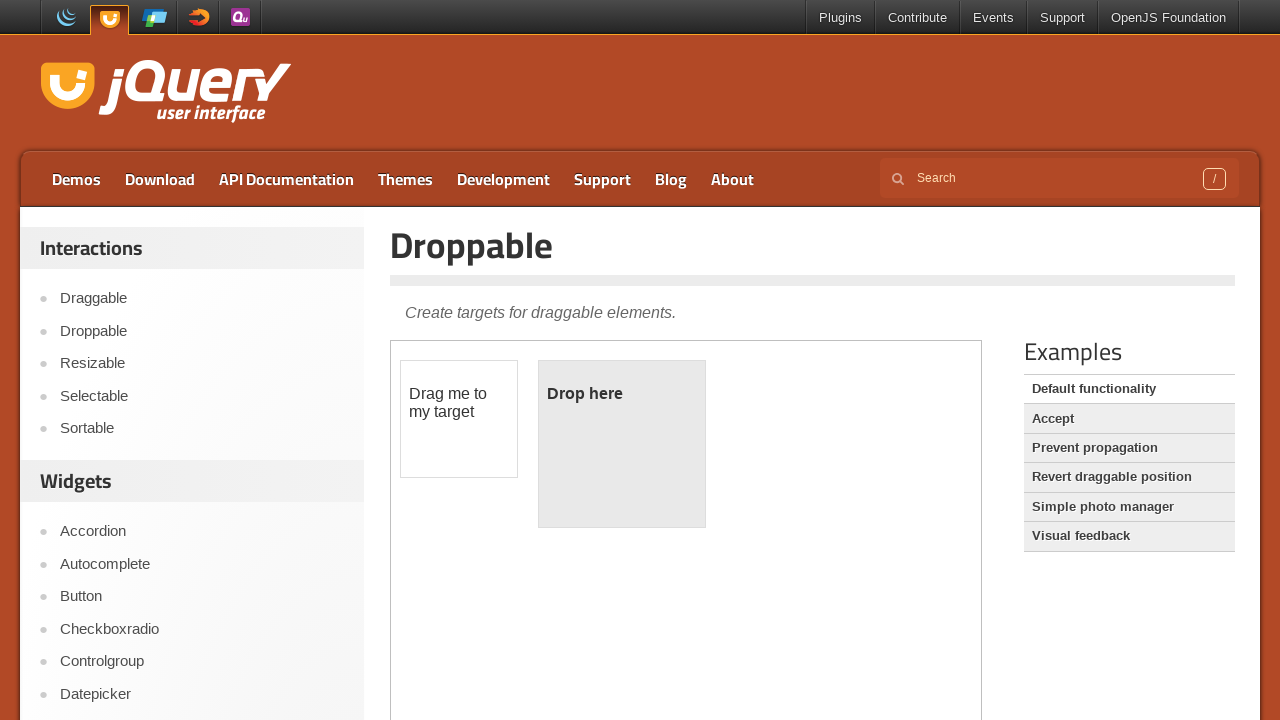

Navigated to jQuery UI droppable demo page
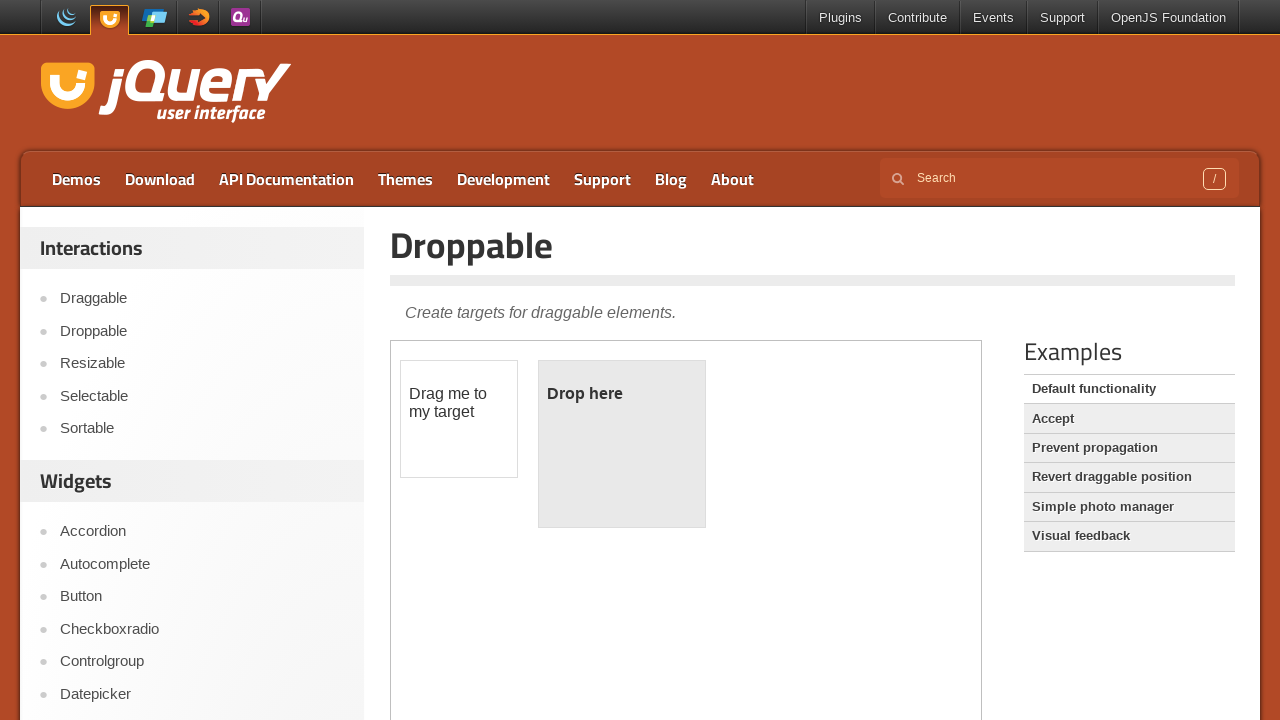

Located demo iframe containing draggable and droppable elements
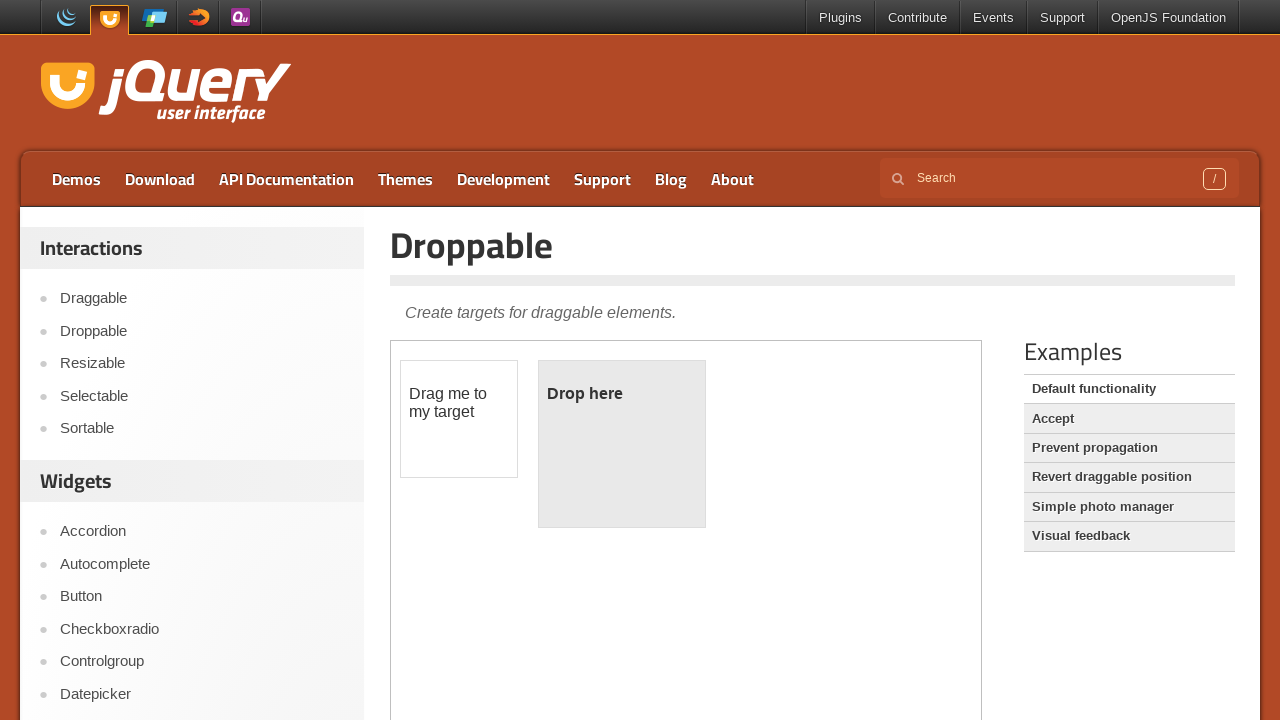

Located draggable source element
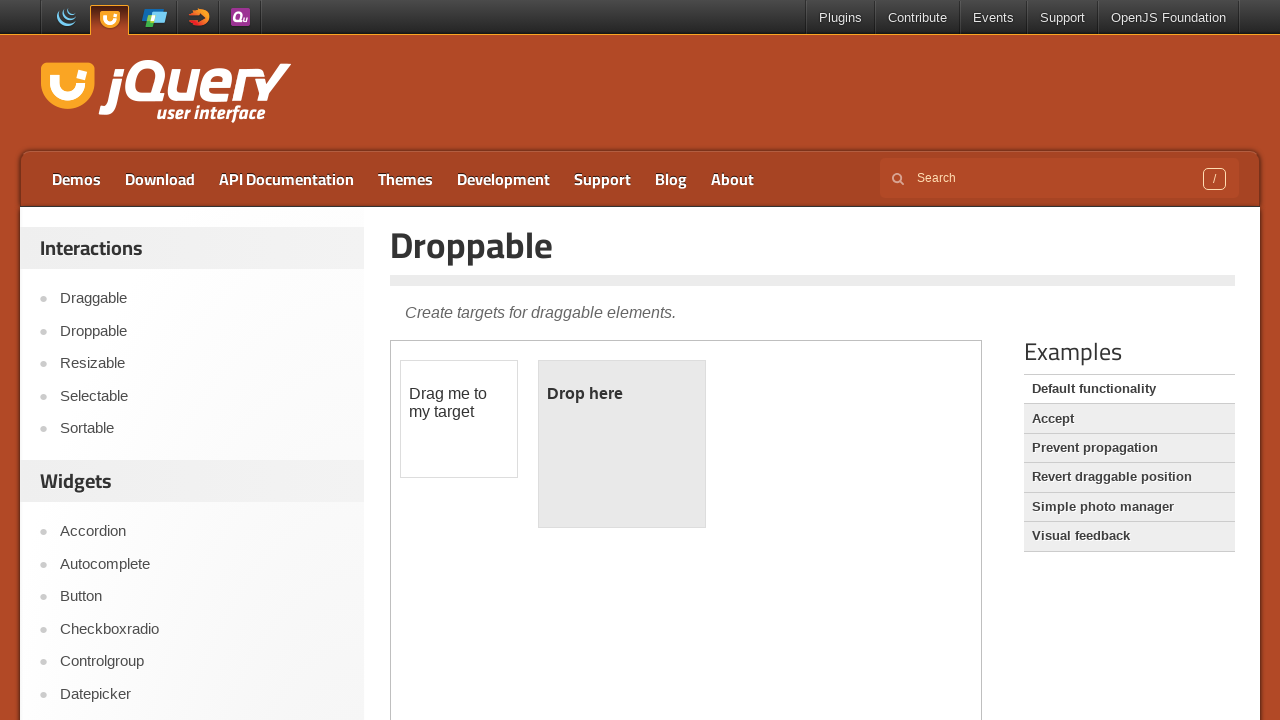

Located droppable target drop zone
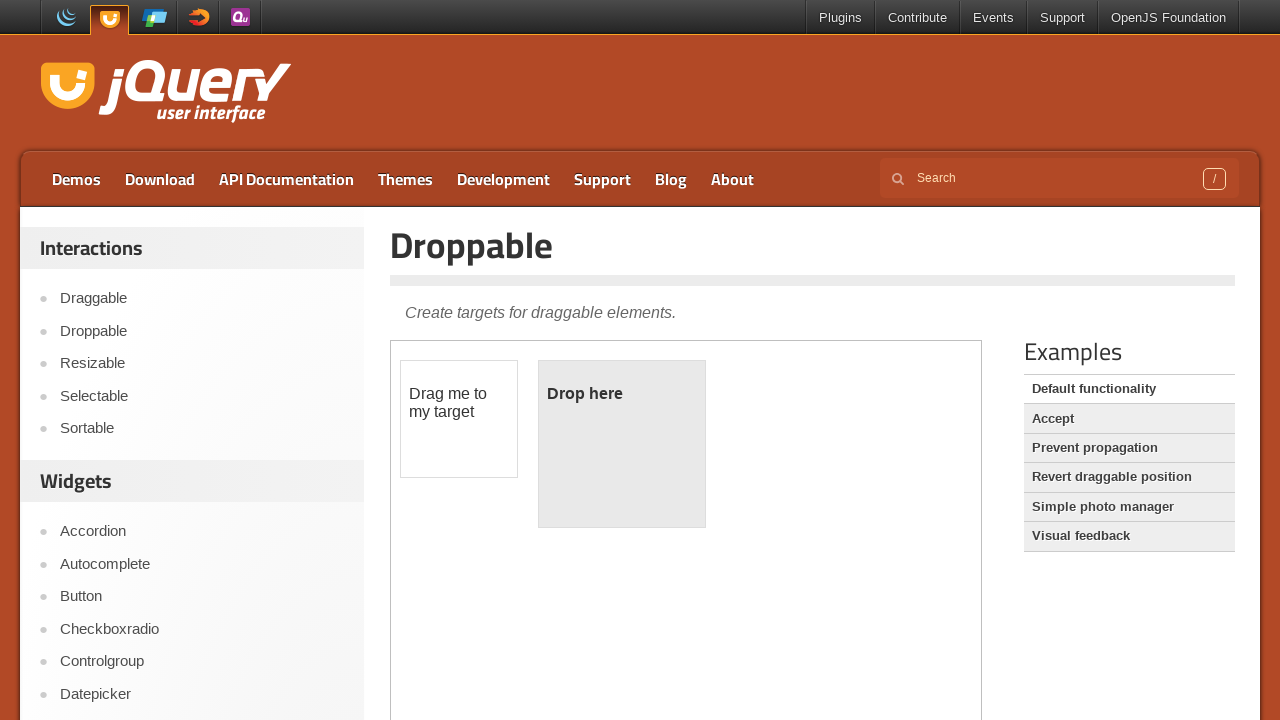

Dragged source element onto target drop zone at (622, 444)
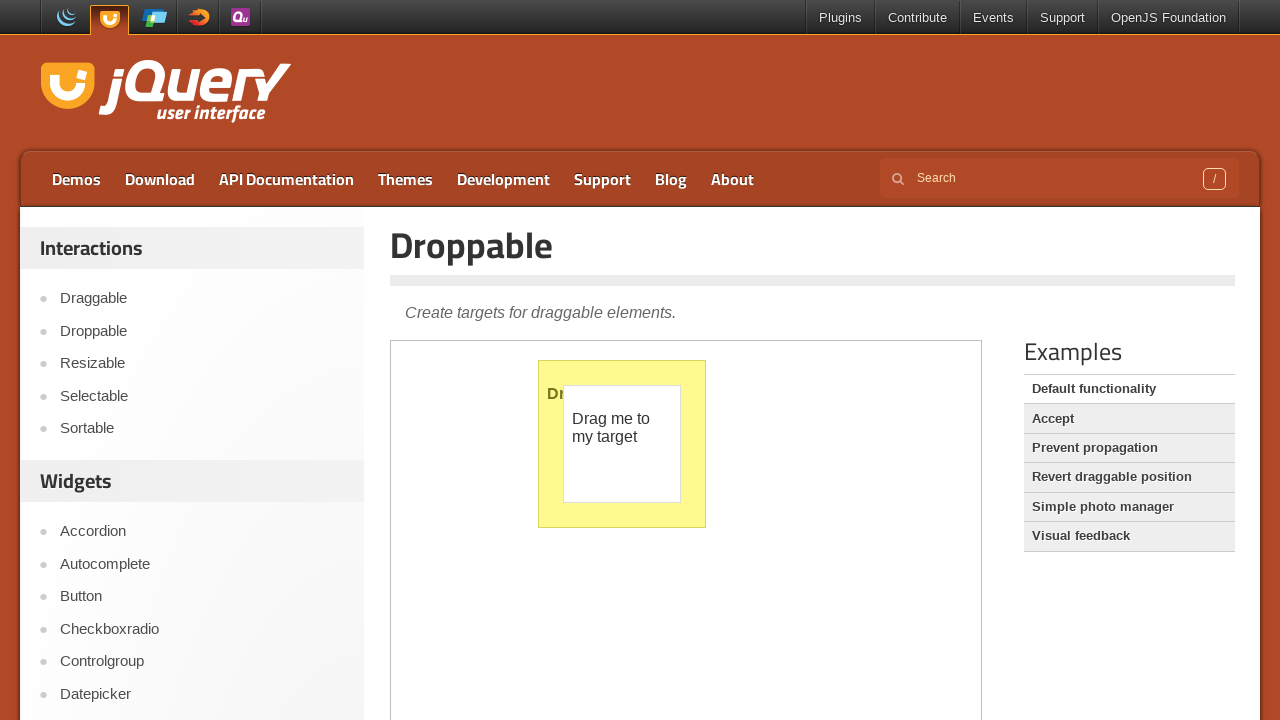

Waited 2 seconds to observe drag and drop result
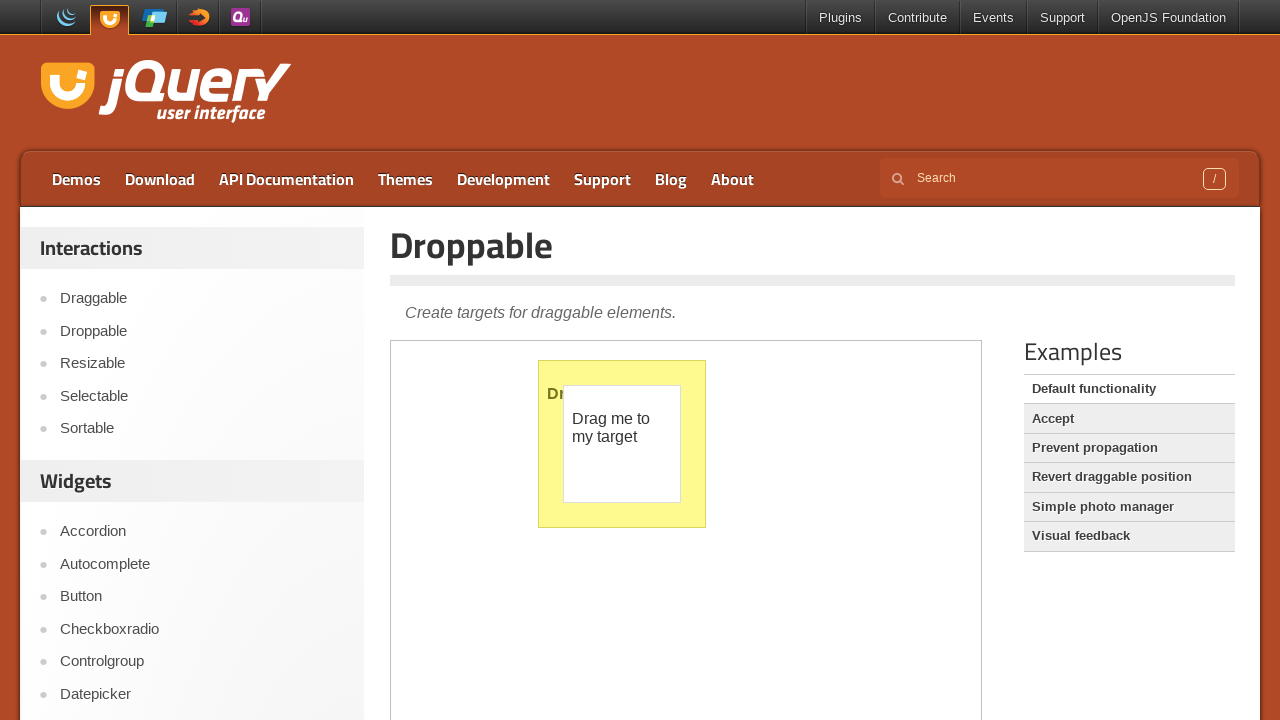

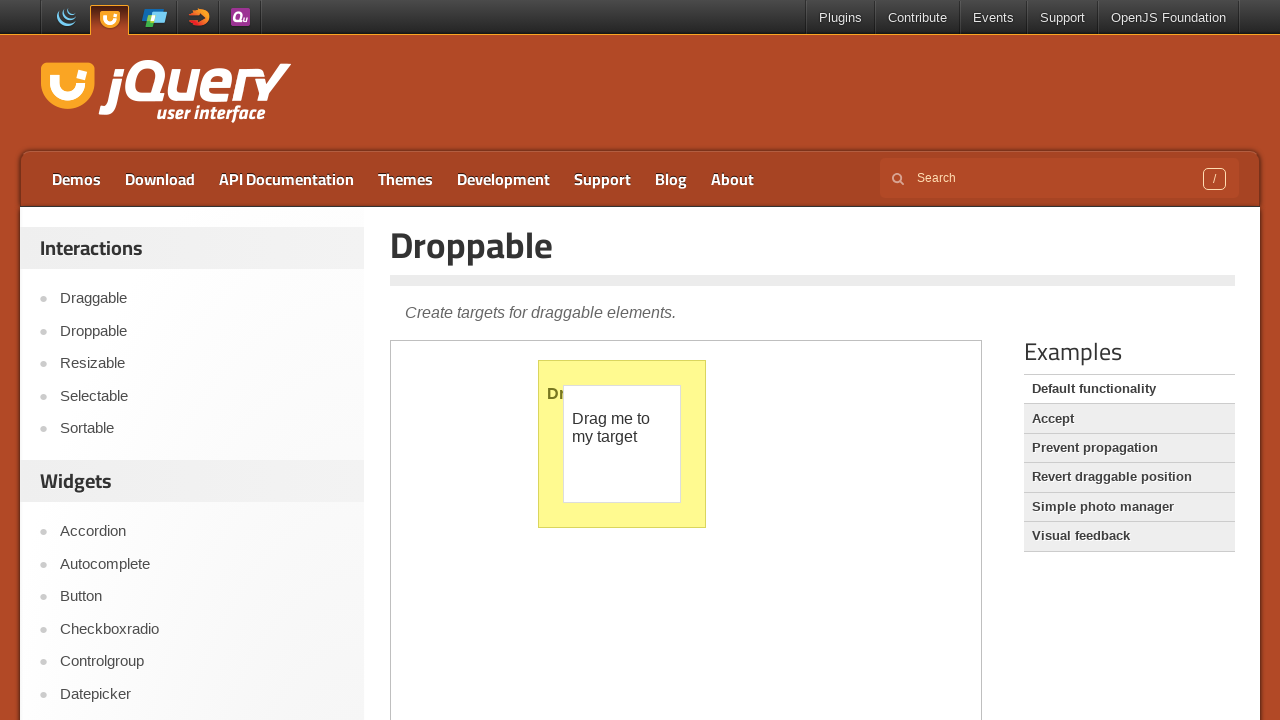